Tests handling multiple browser windows by clicking a link that opens a new window, switching to it, and closing it

Starting URL: https://the-internet.herokuapp.com/windows

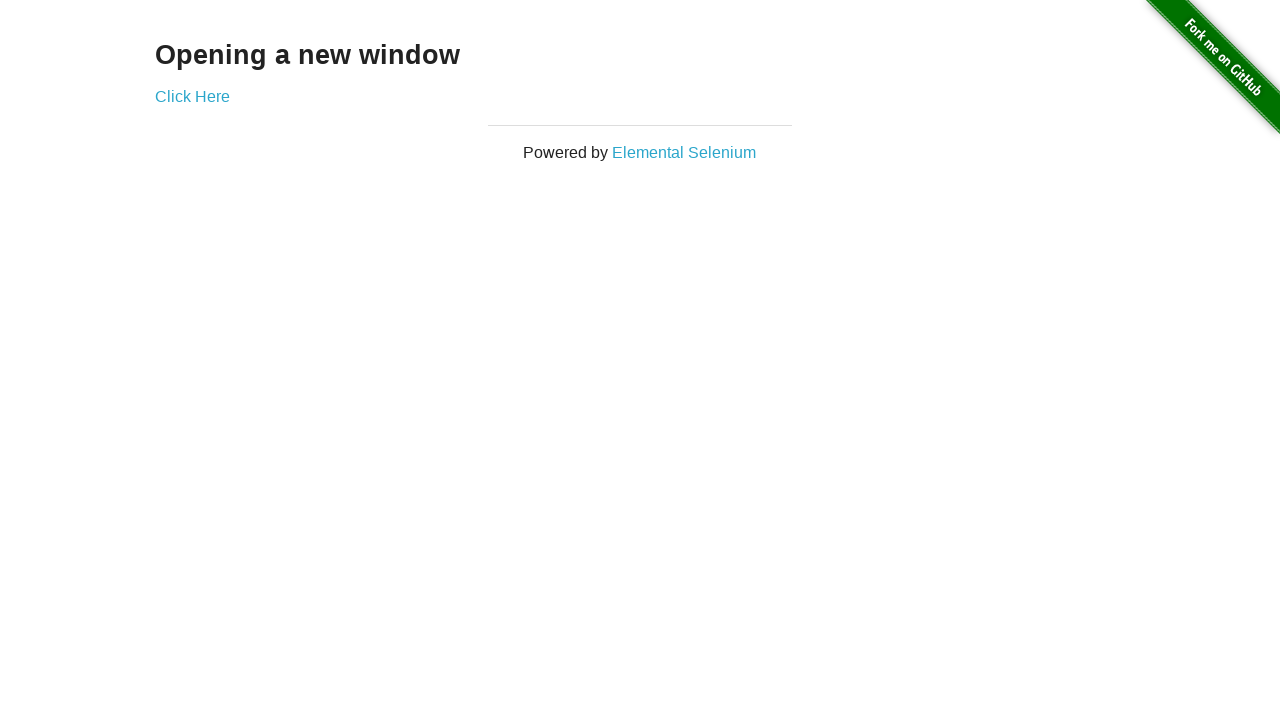

Clicked 'Click Here' link to open new window at (192, 96) on text=Click Here
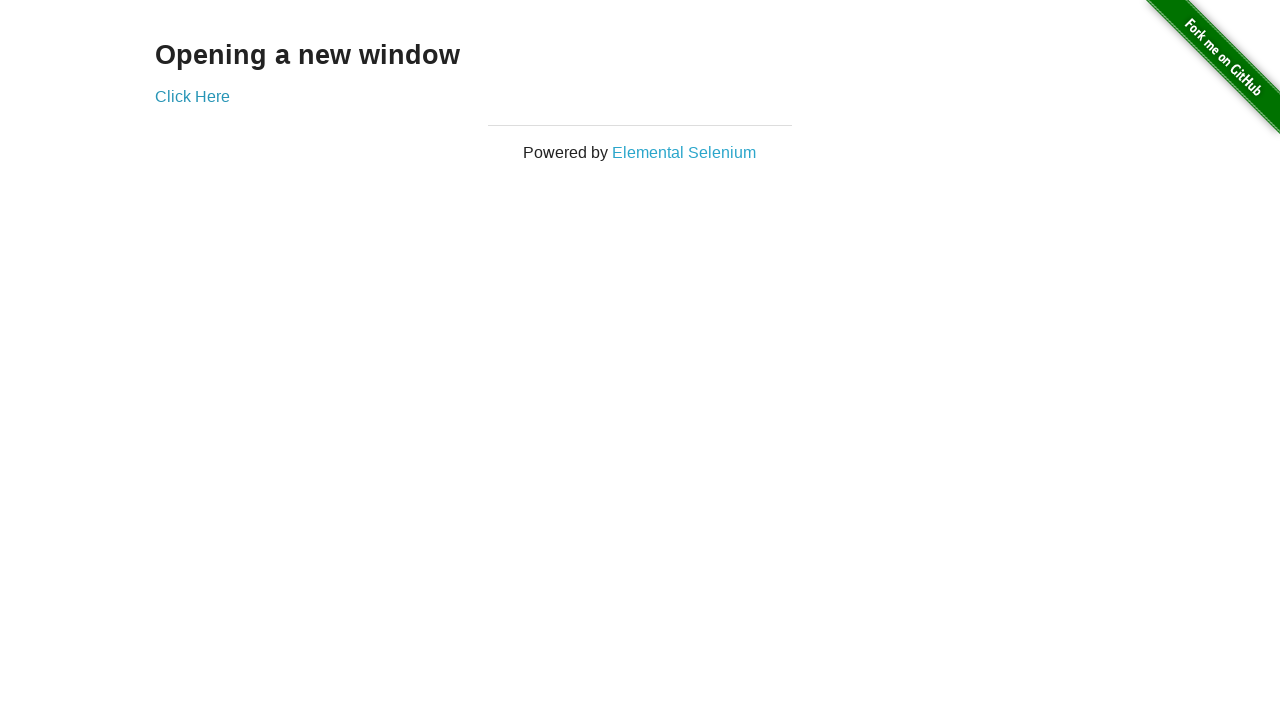

New window opened and captured
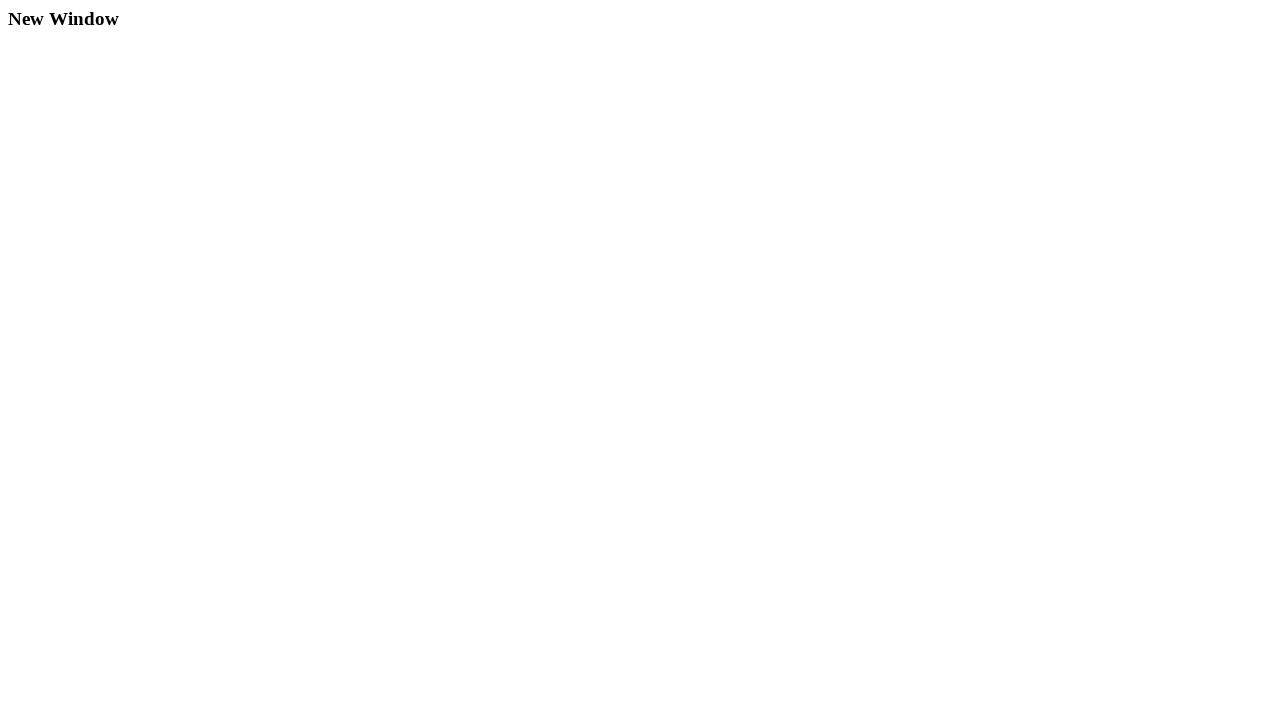

New page finished loading
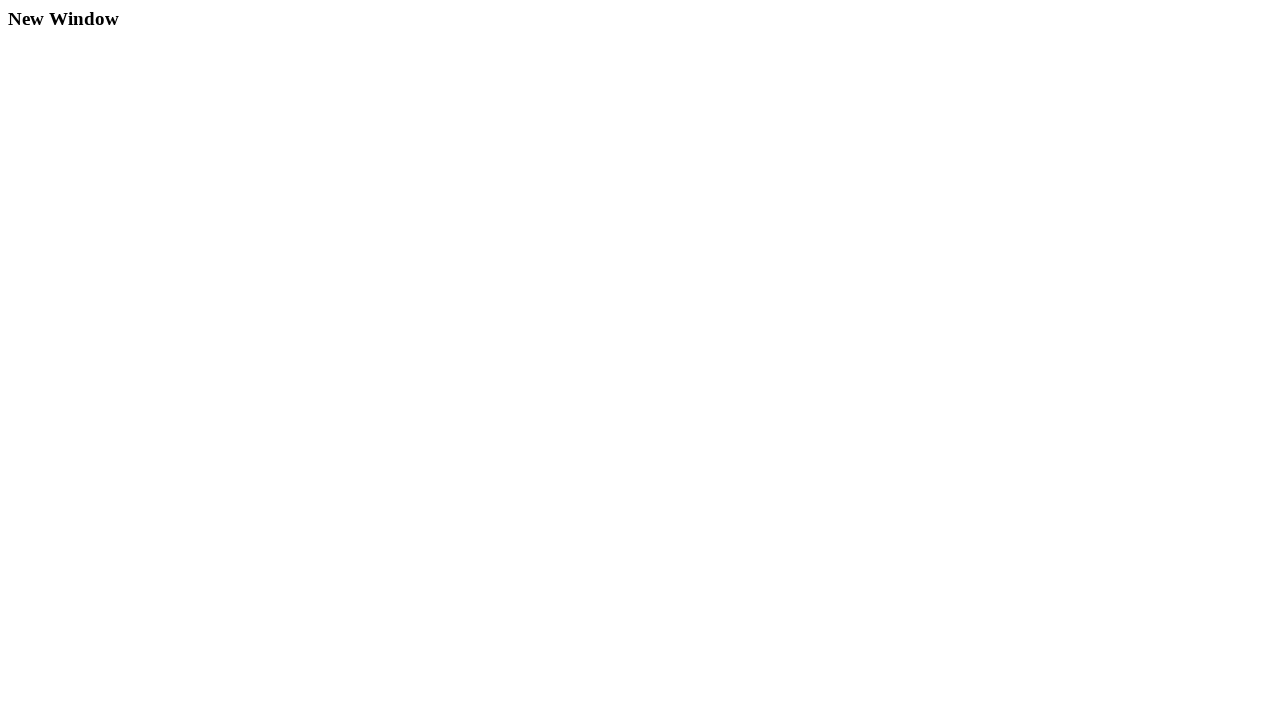

Printed child window title: New Window
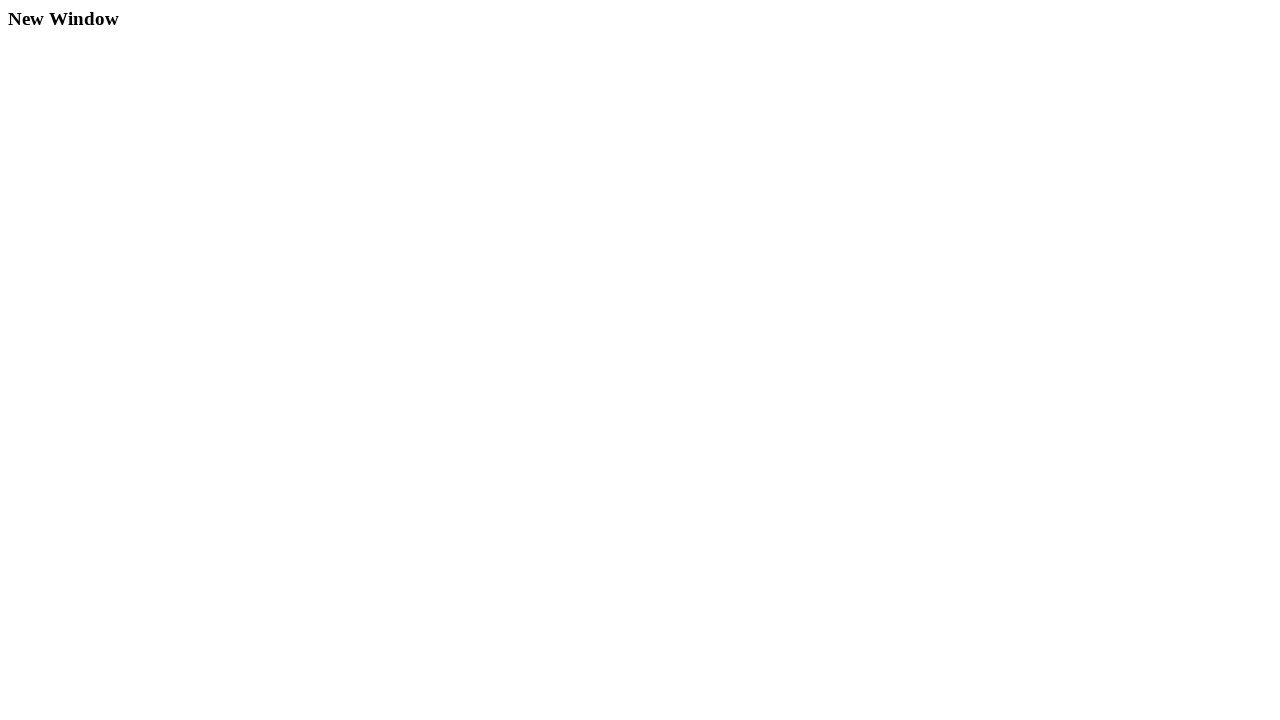

Closed child window
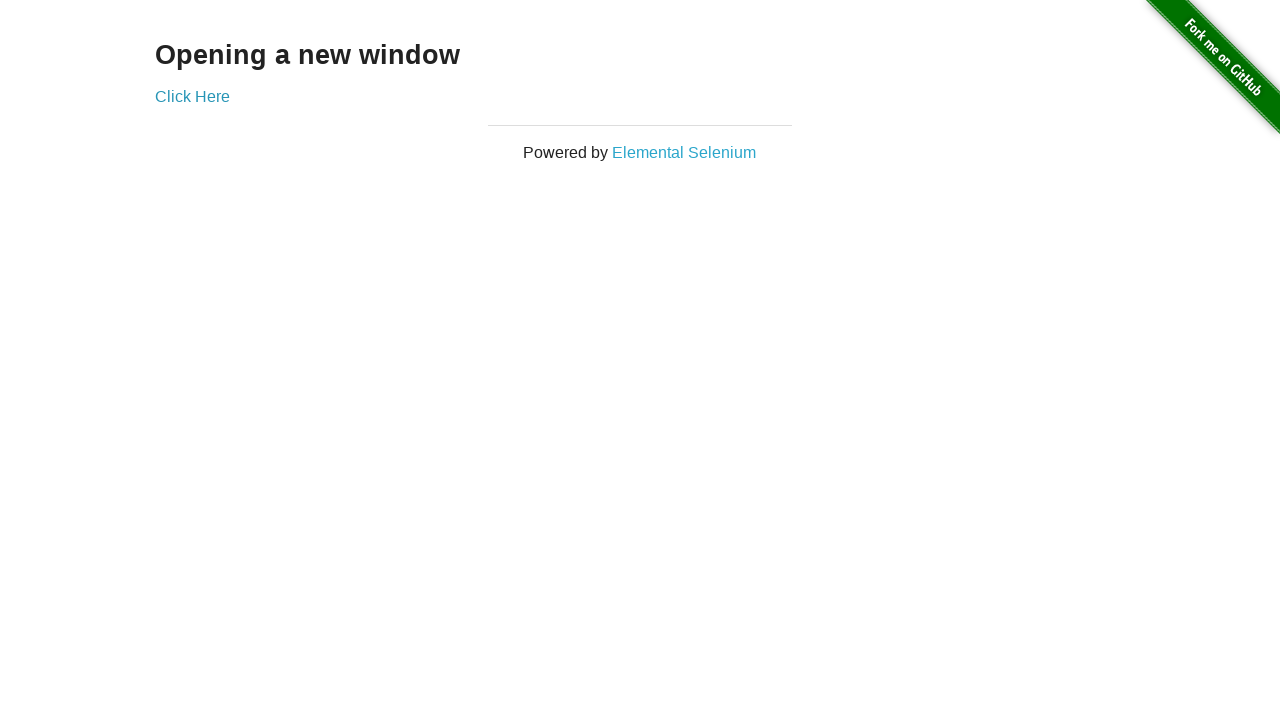

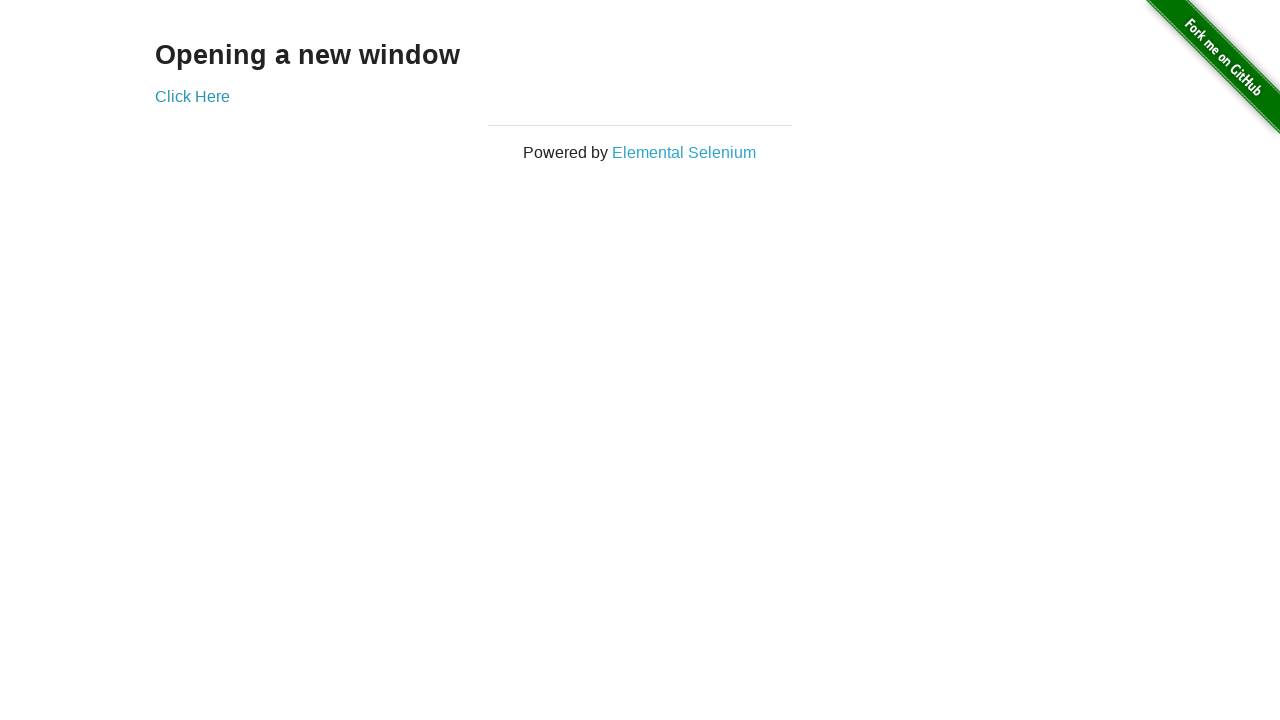